Tests dynamic loading without setting implicit wait, clicks Start button and verifies "Hello World!" text appears

Starting URL: https://automationfc.github.io/dynamic-loading/

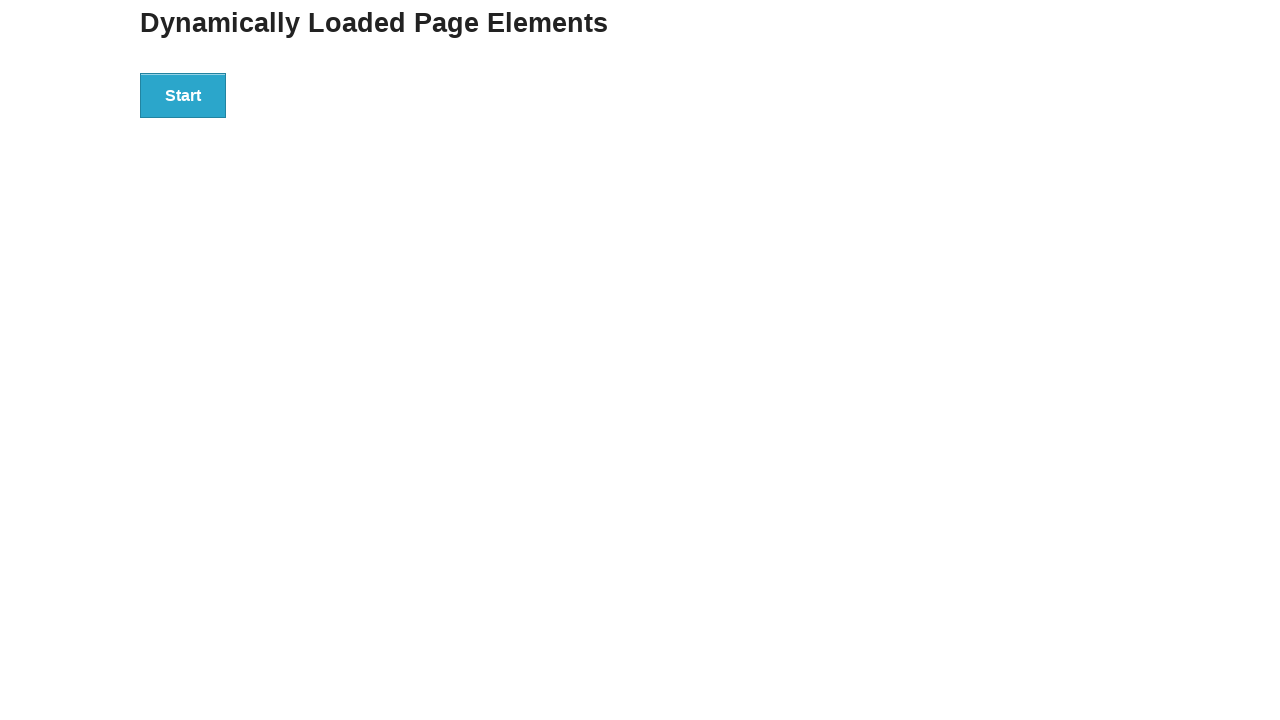

Navigated to dynamic loading page
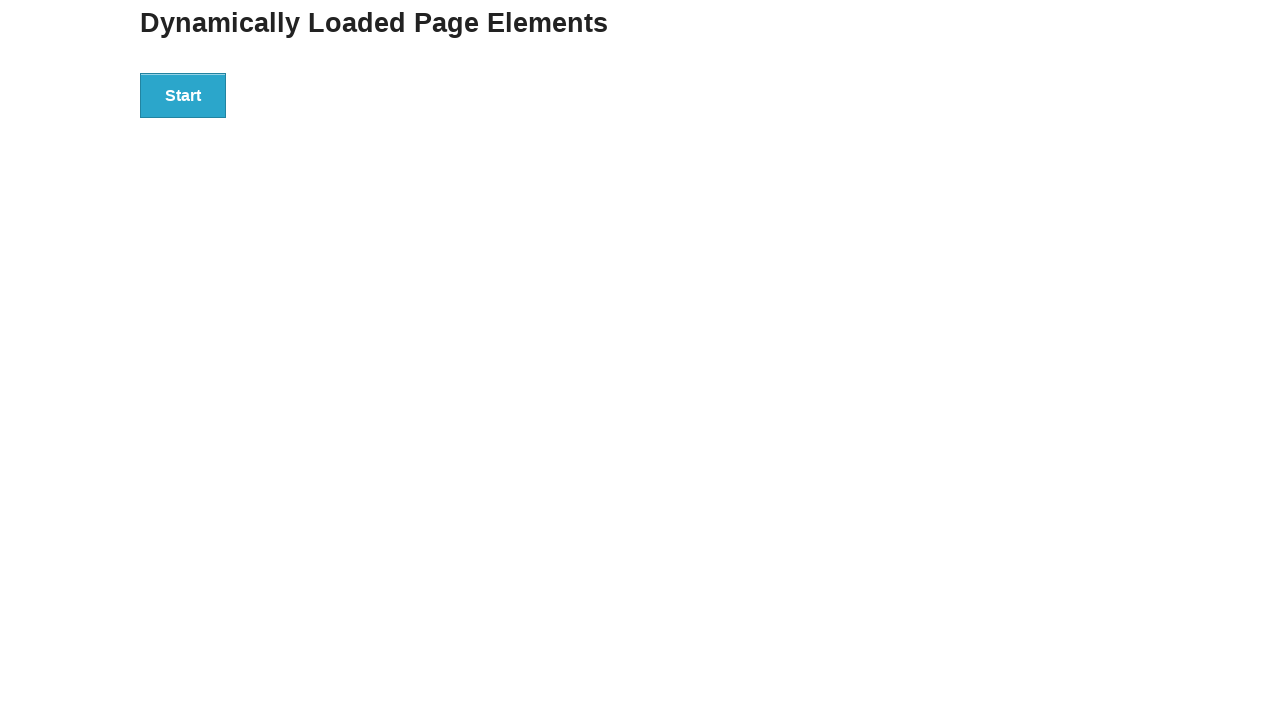

Clicked Start button at (183, 95) on div#start>button
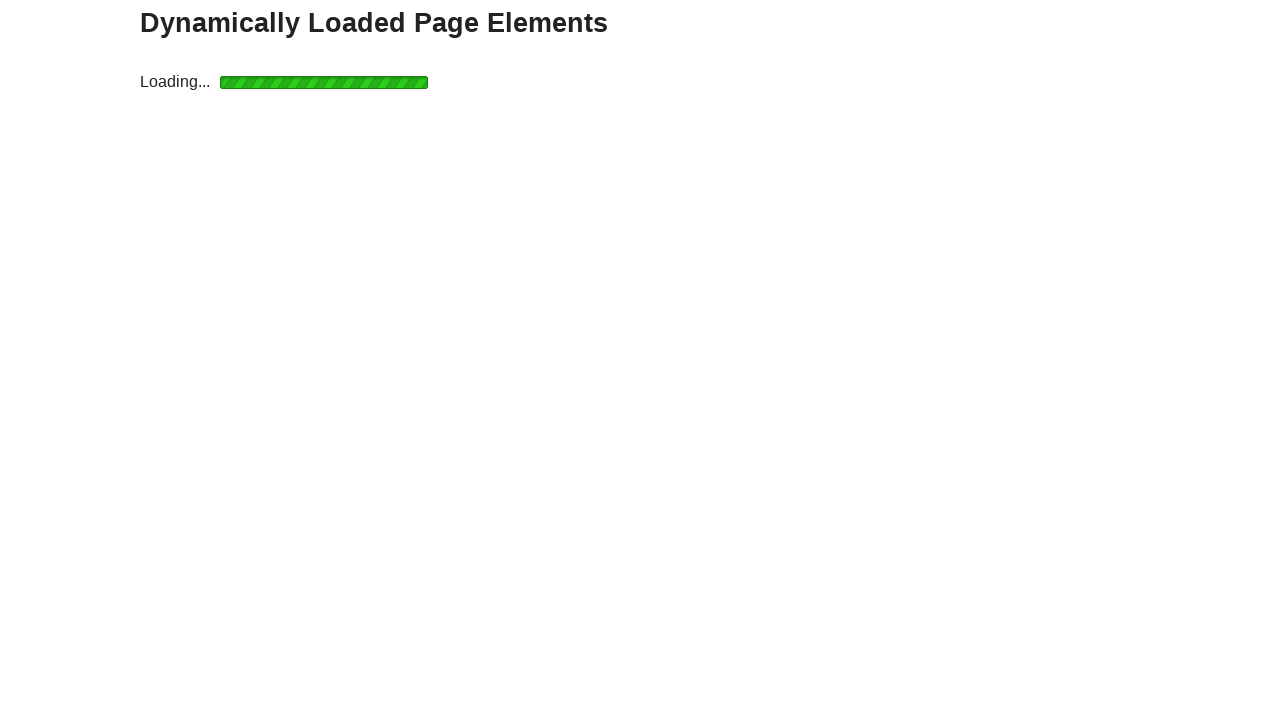

Verified 'Hello World!' text appeared in finish section
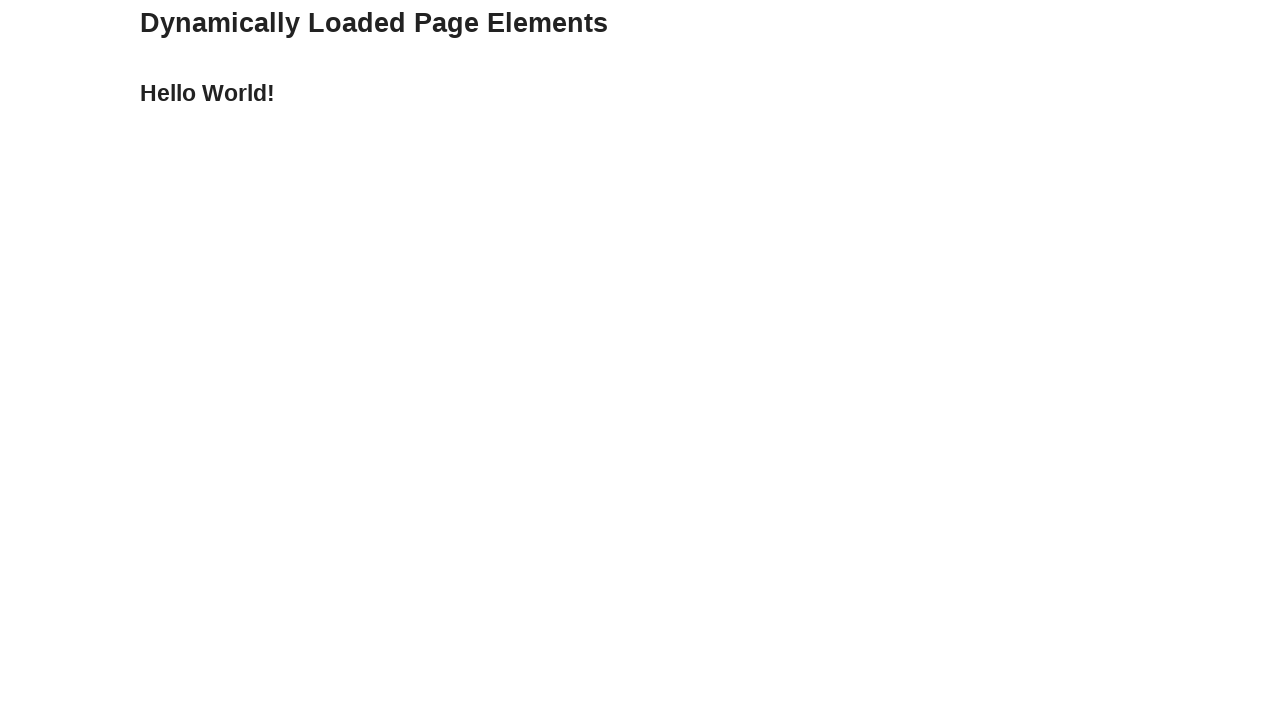

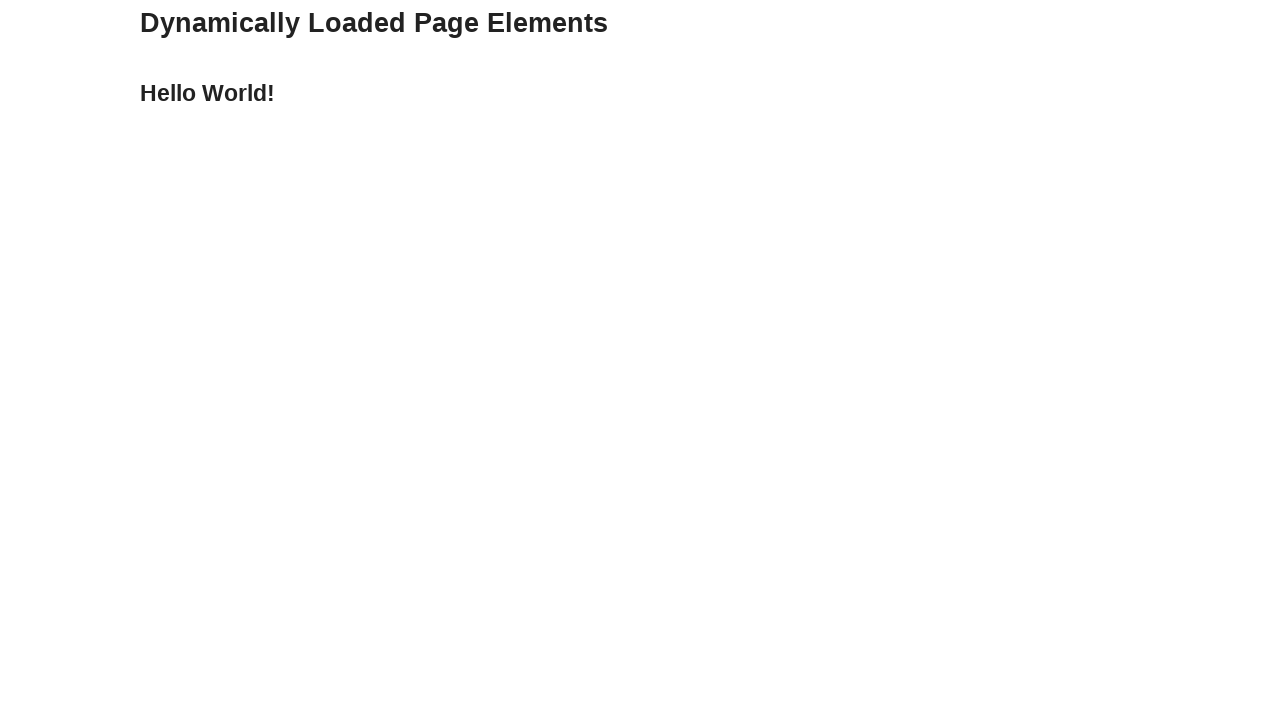